Tests hovering over a text field to reveal its tooltip

Starting URL: https://demoqa.com/tool-tips

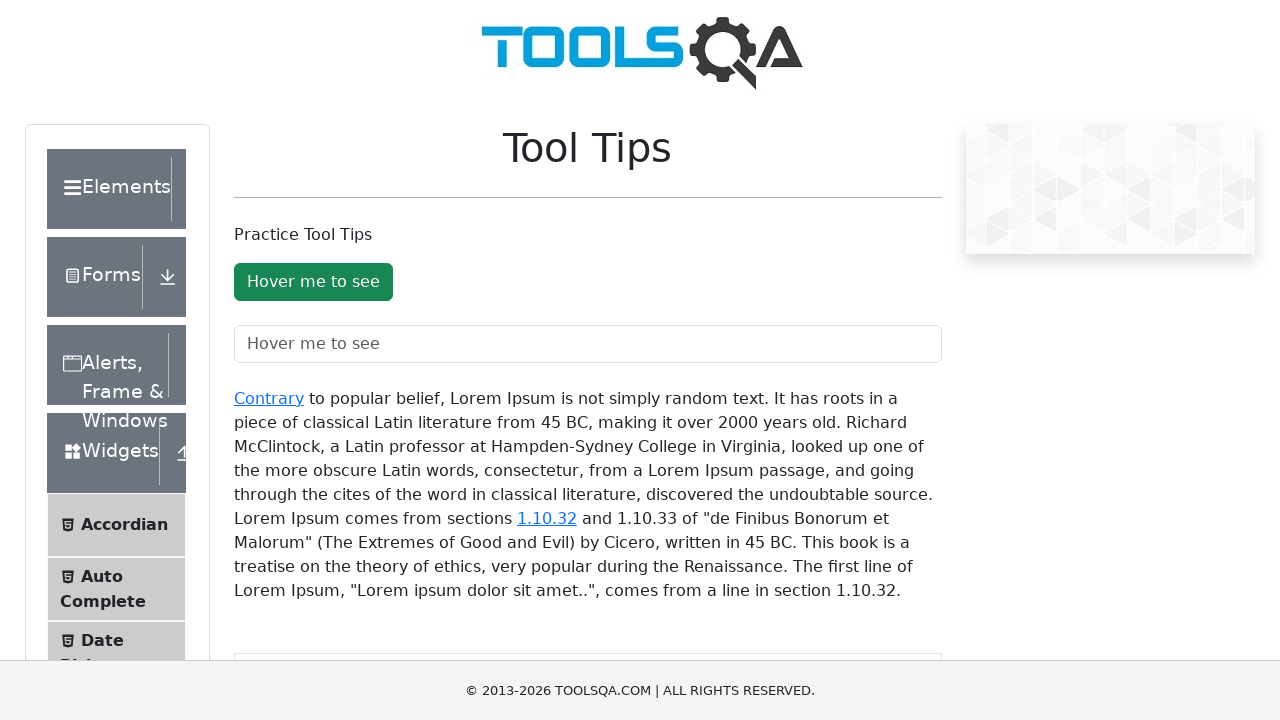

Hovered over text field to reveal tooltip at (588, 344) on #toolTipTextField
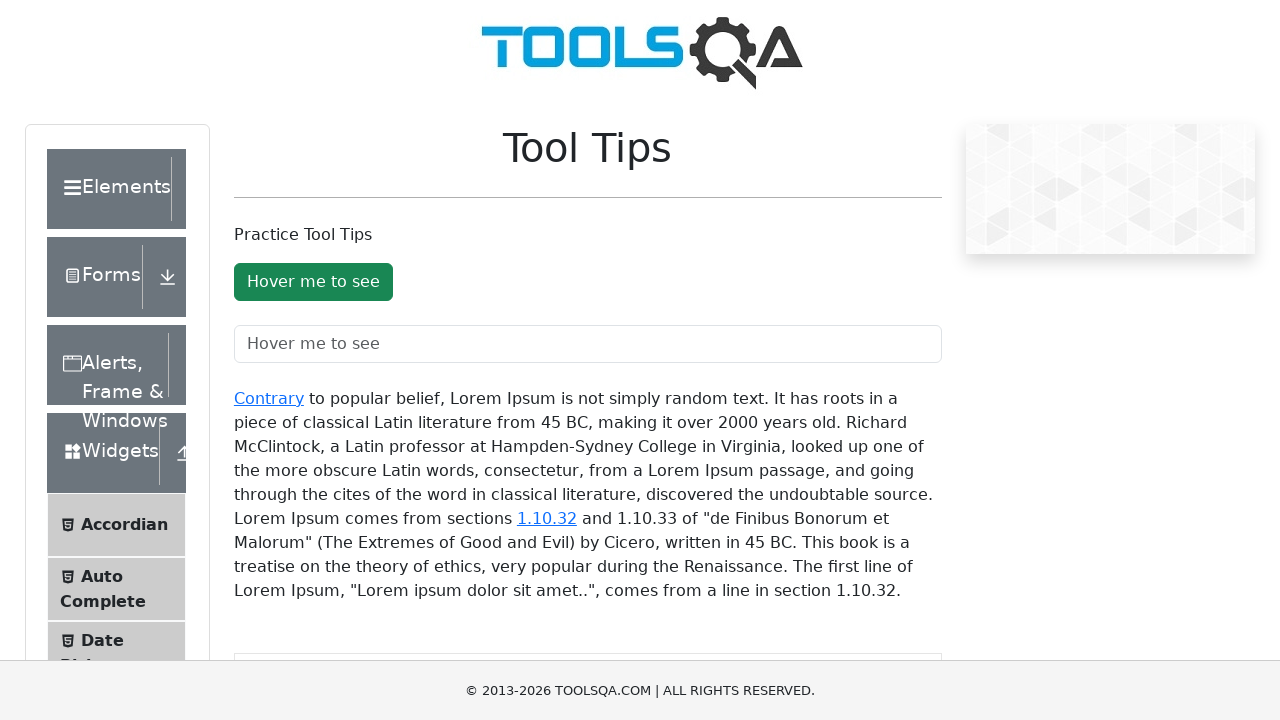

Tooltip appeared on text field
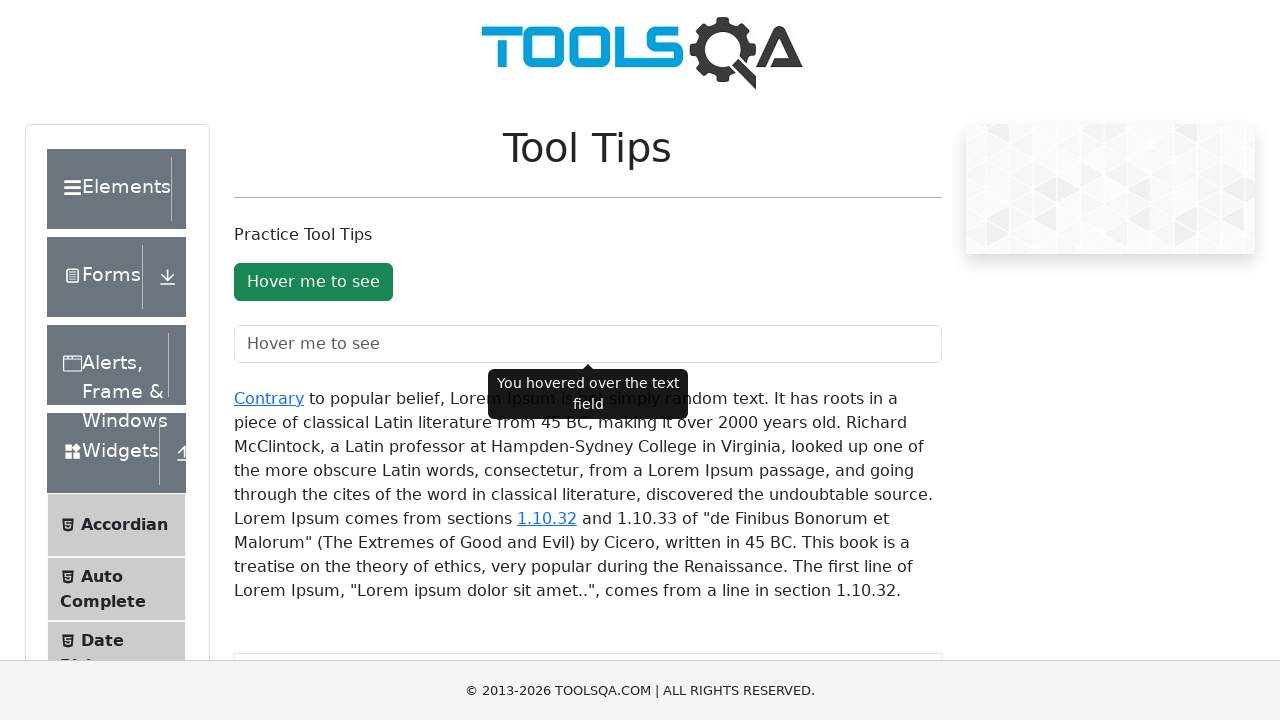

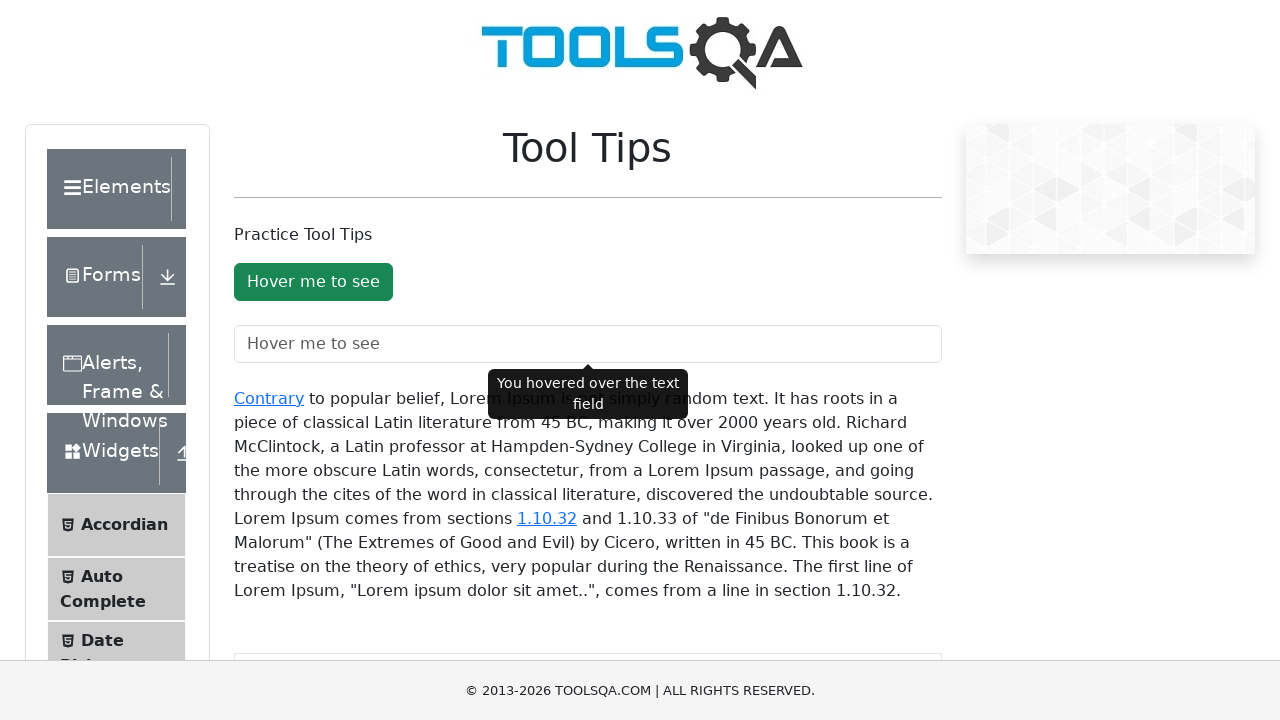